Navigates to an automation practice page and verifies element traversal by locating buttons using XPath parent-child-sibling relationships

Starting URL: https://rahulshettyacademy.com/AutomationPractice/

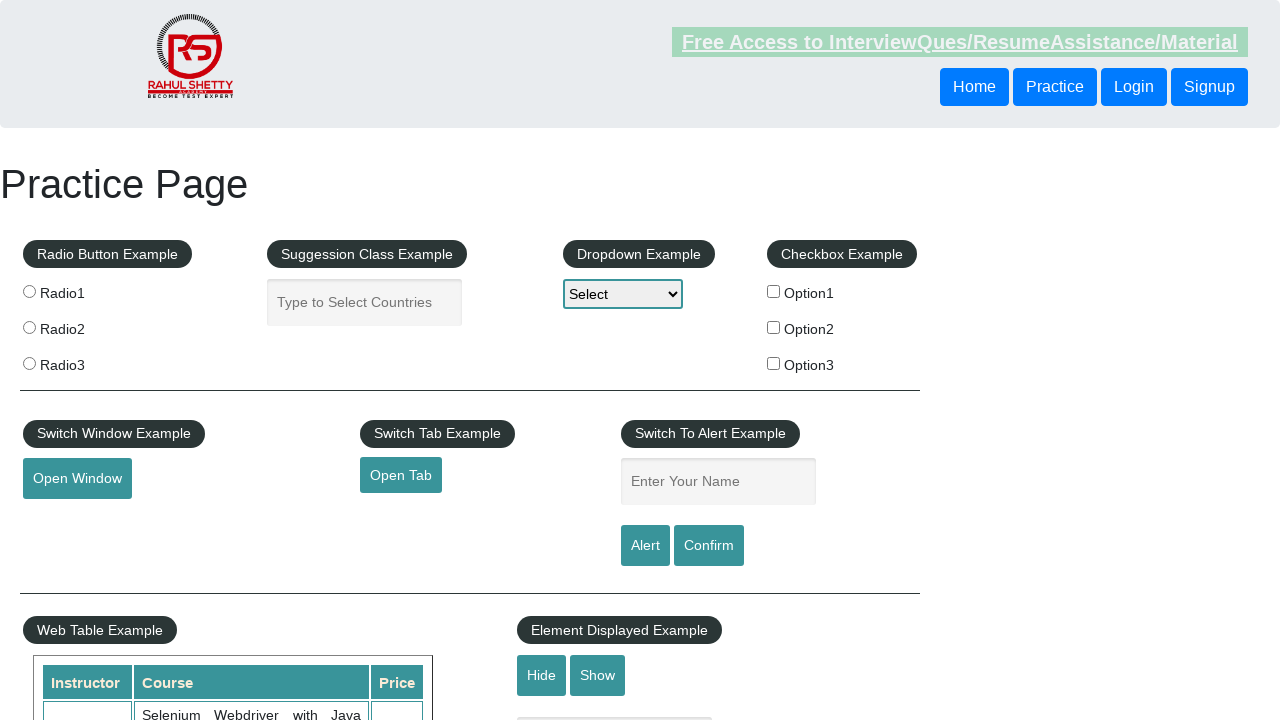

Navigated to automation practice page
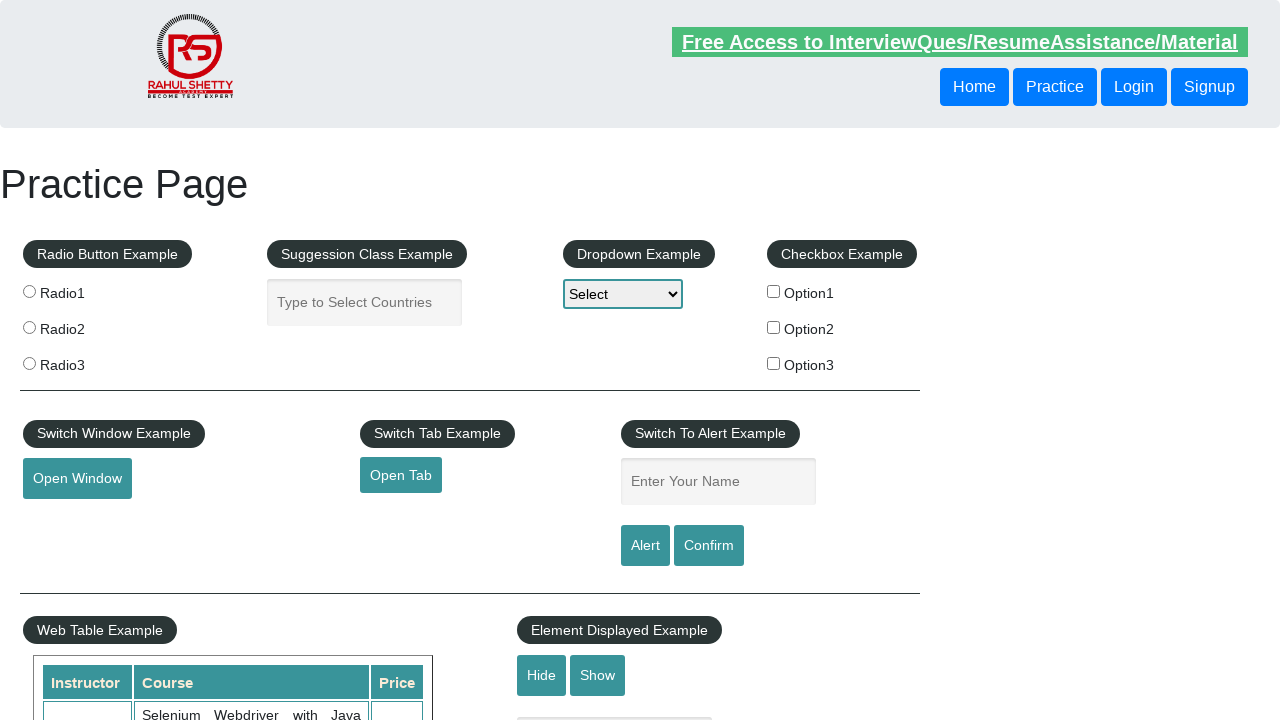

Located button using following-sibling XPath traversal and retrieved text content
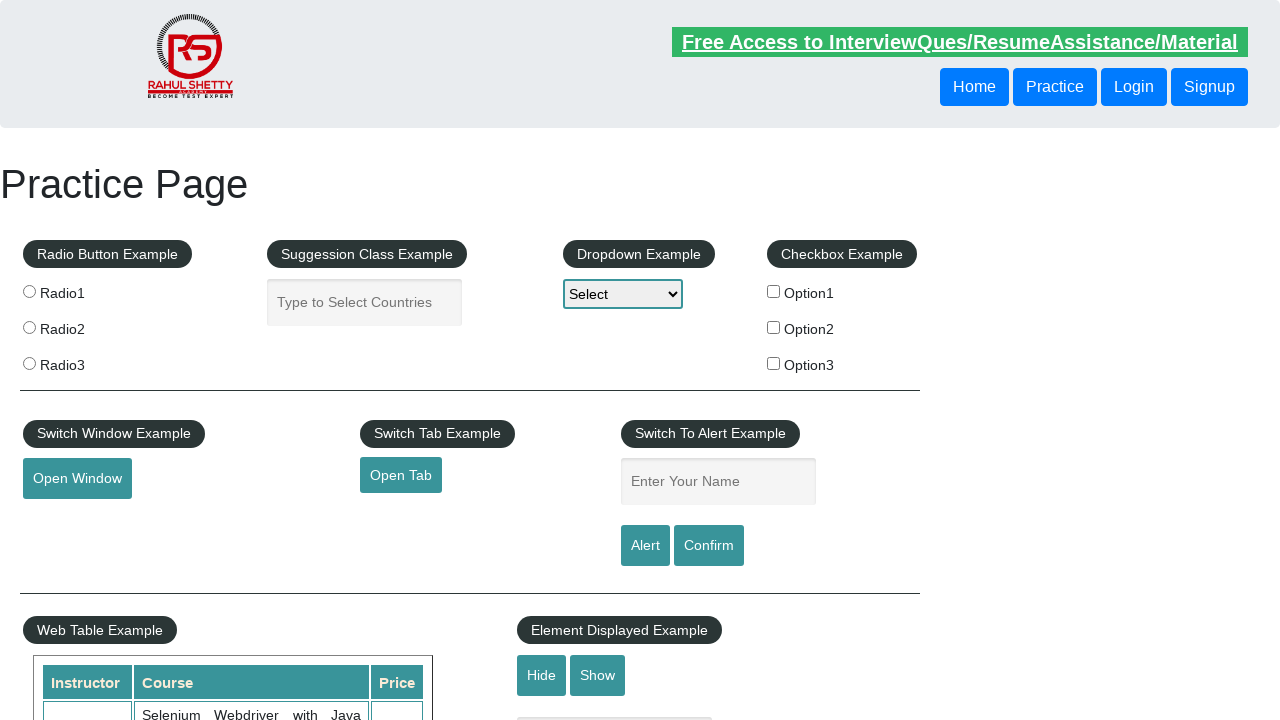

Located button using parent-child XPath traversal and retrieved text content
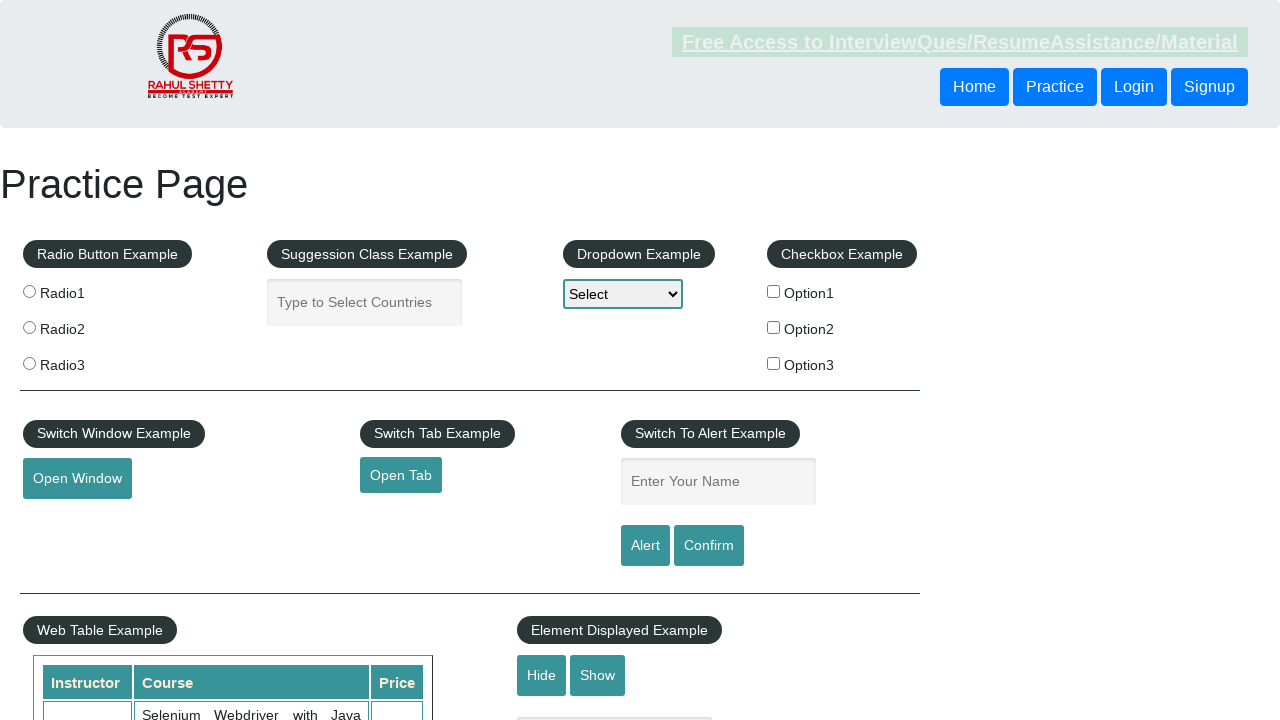

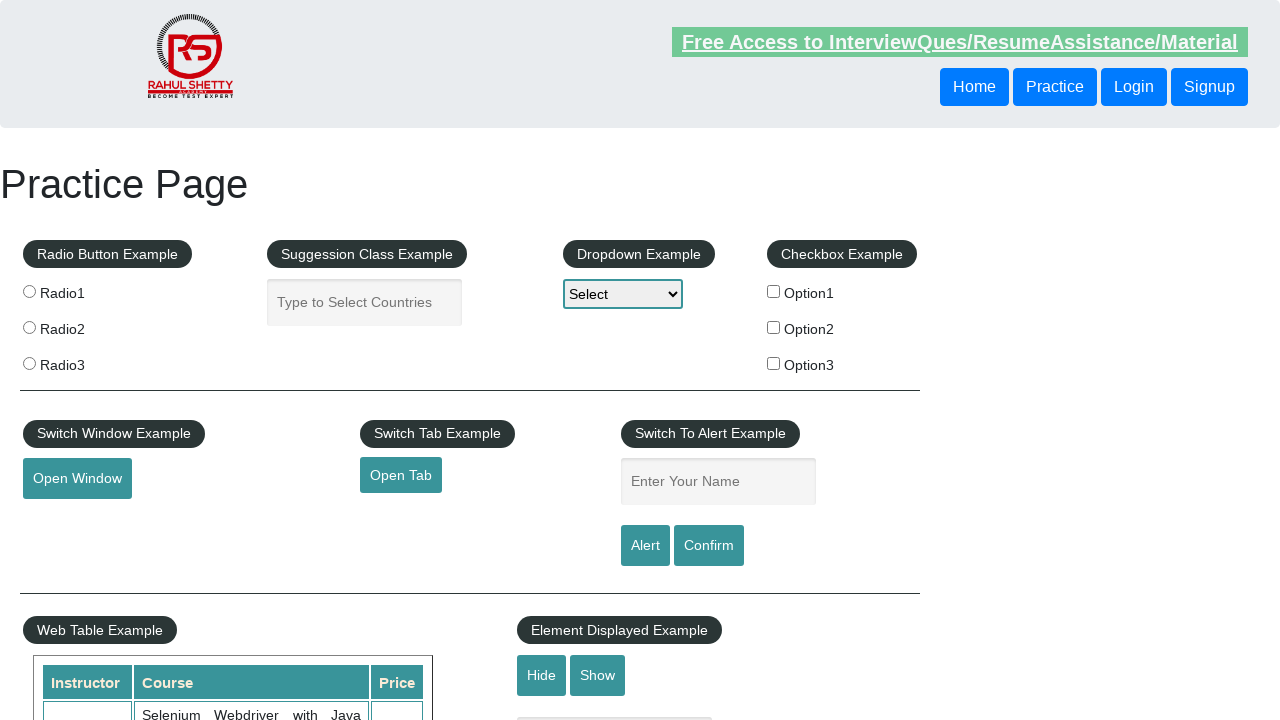